Tests that clicking the Earn Rewards and Incentives read more button navigates to the correct page.

Starting URL: https://myelth.com/

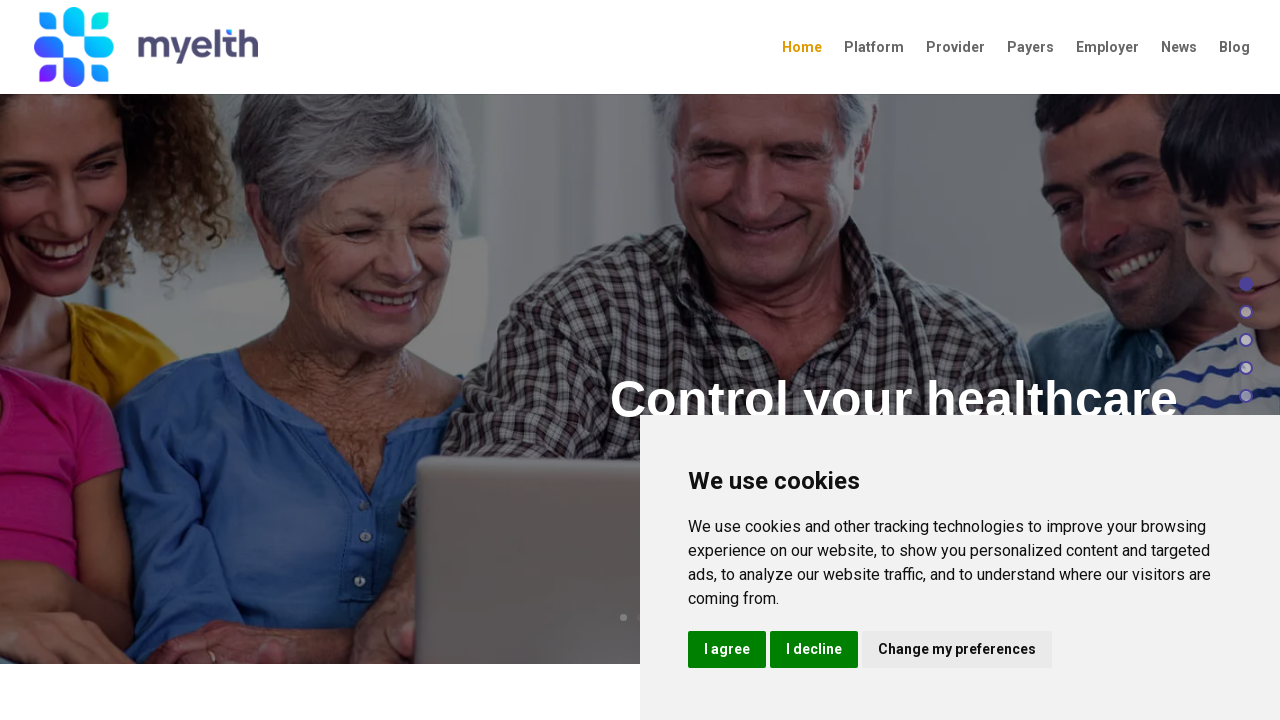

Clicked the Earn Rewards and Incentives read more button at (559, 360) on a[href='/earn-rewards-and-incentives/']
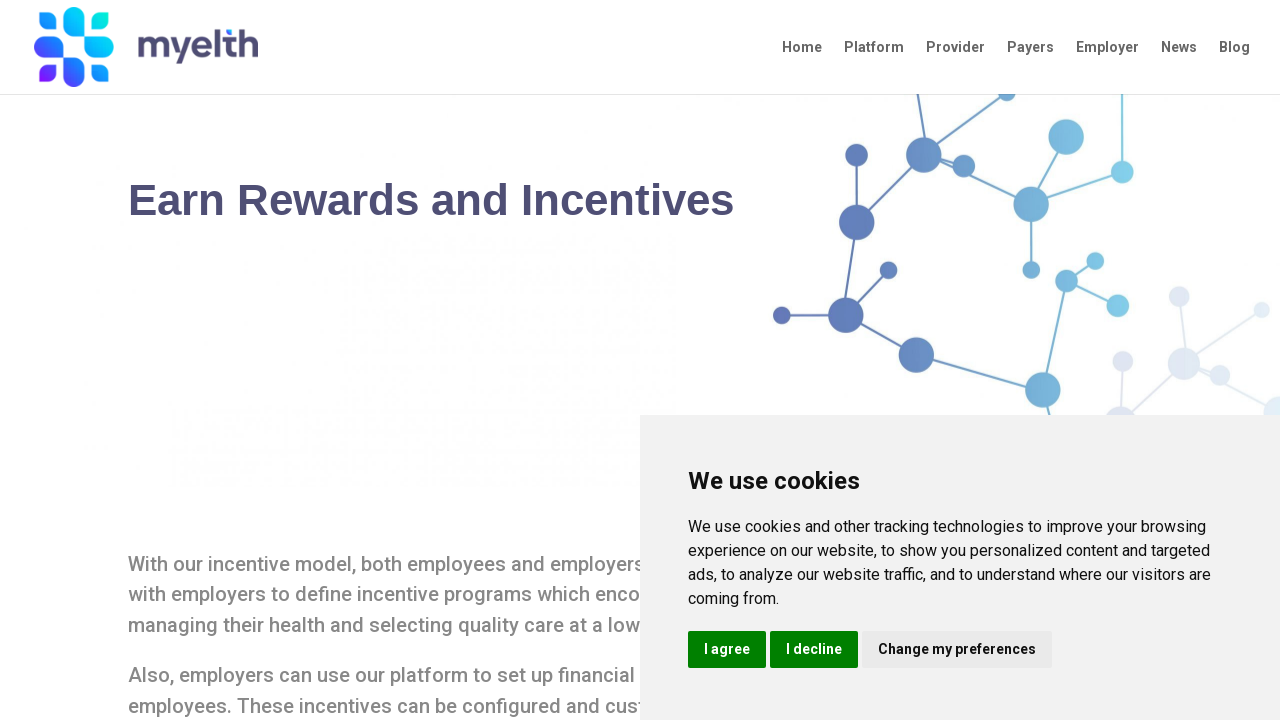

Navigated to Earn Rewards and Incentives page and DOM content loaded
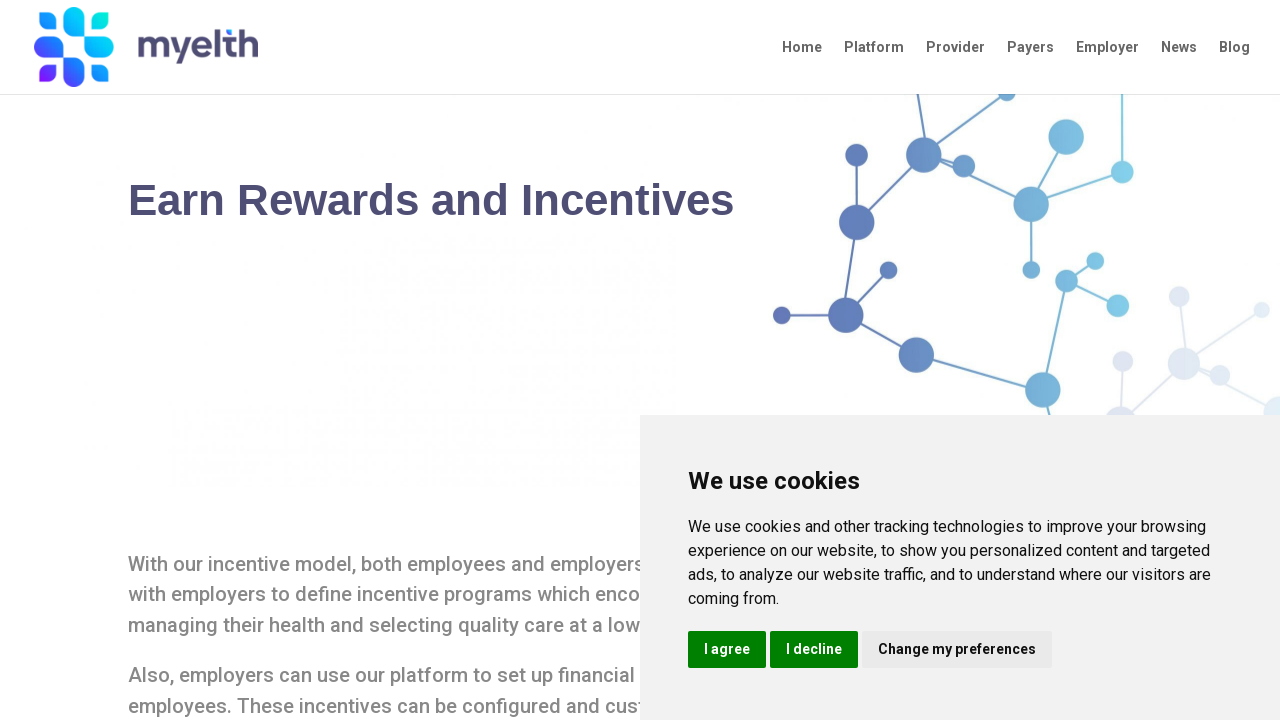

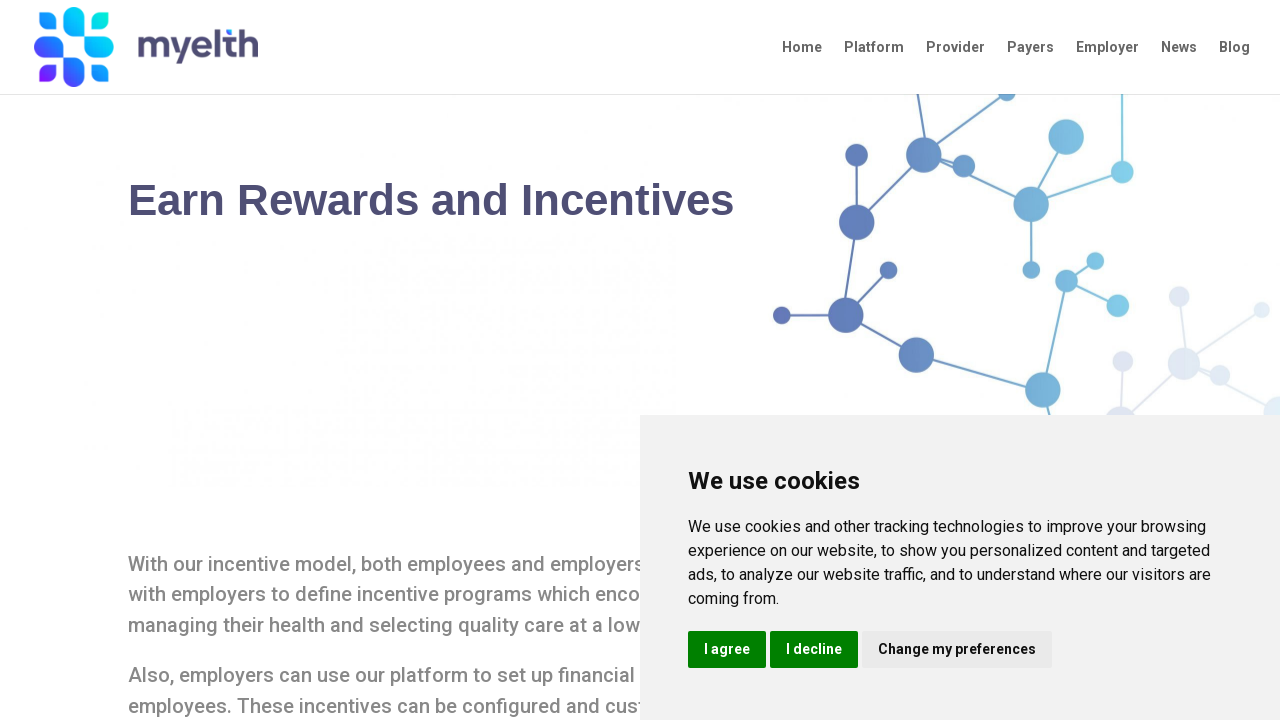